Tests drag and drop functionality by dragging an element from source to target location

Starting URL: https://selenium08.blogspot.com/2020/01/drag-drop.html

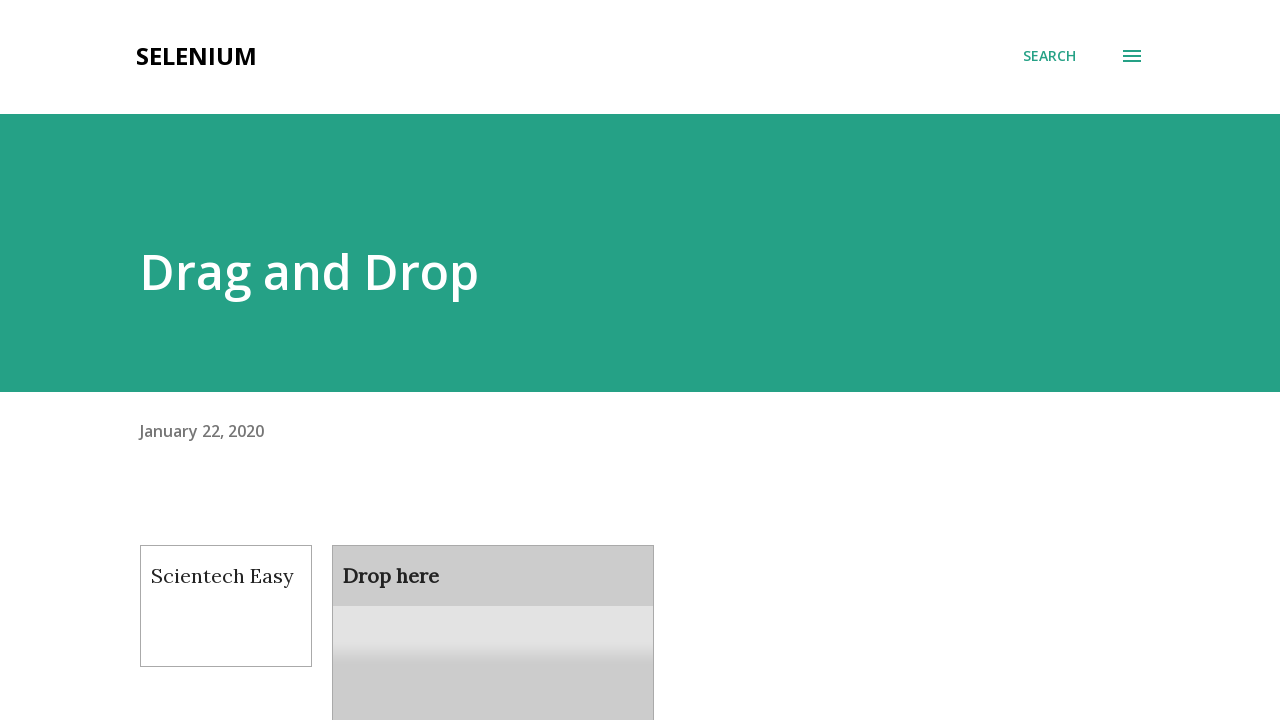

Navigated to drag and drop test page
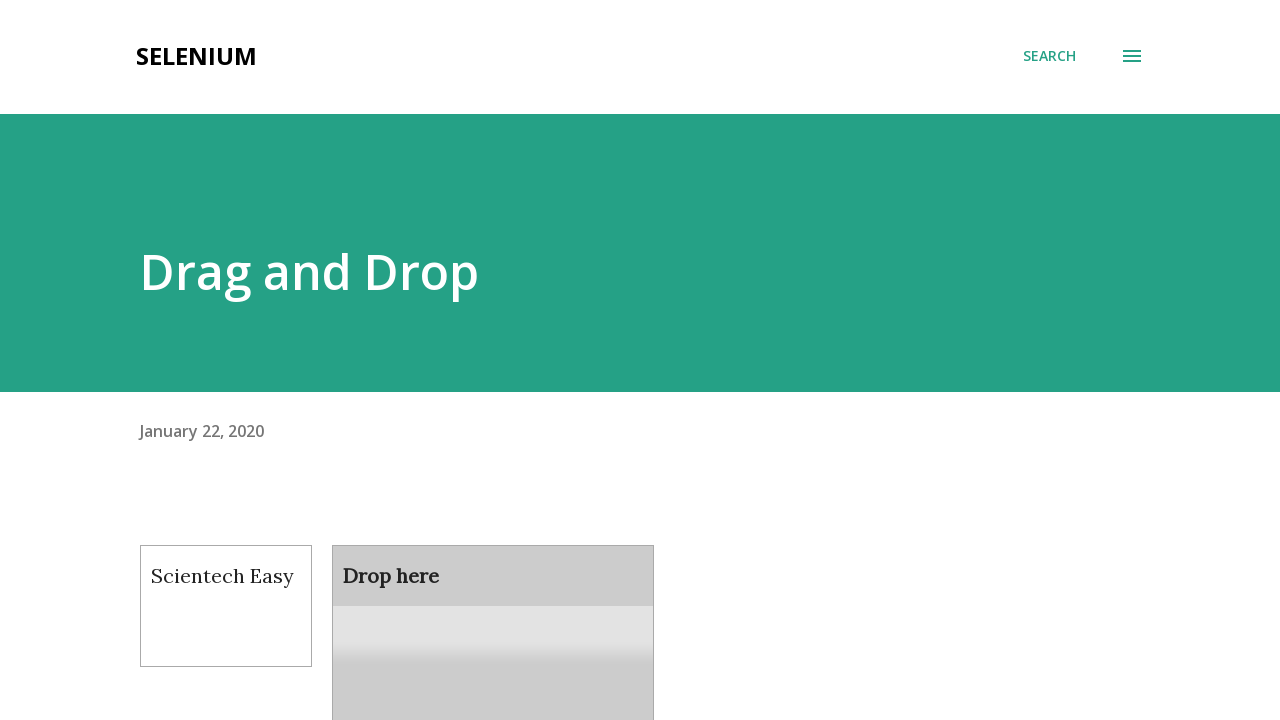

Located source element with id 'draggable'
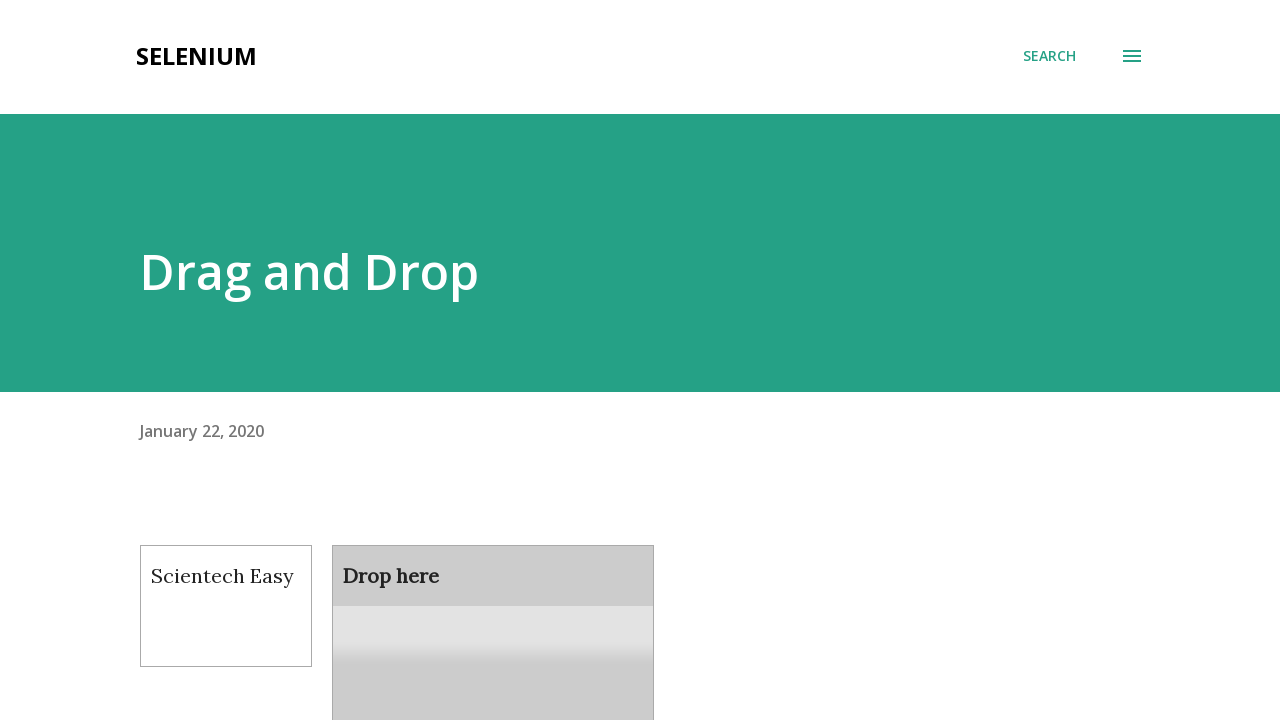

Located target element with id 'droppable'
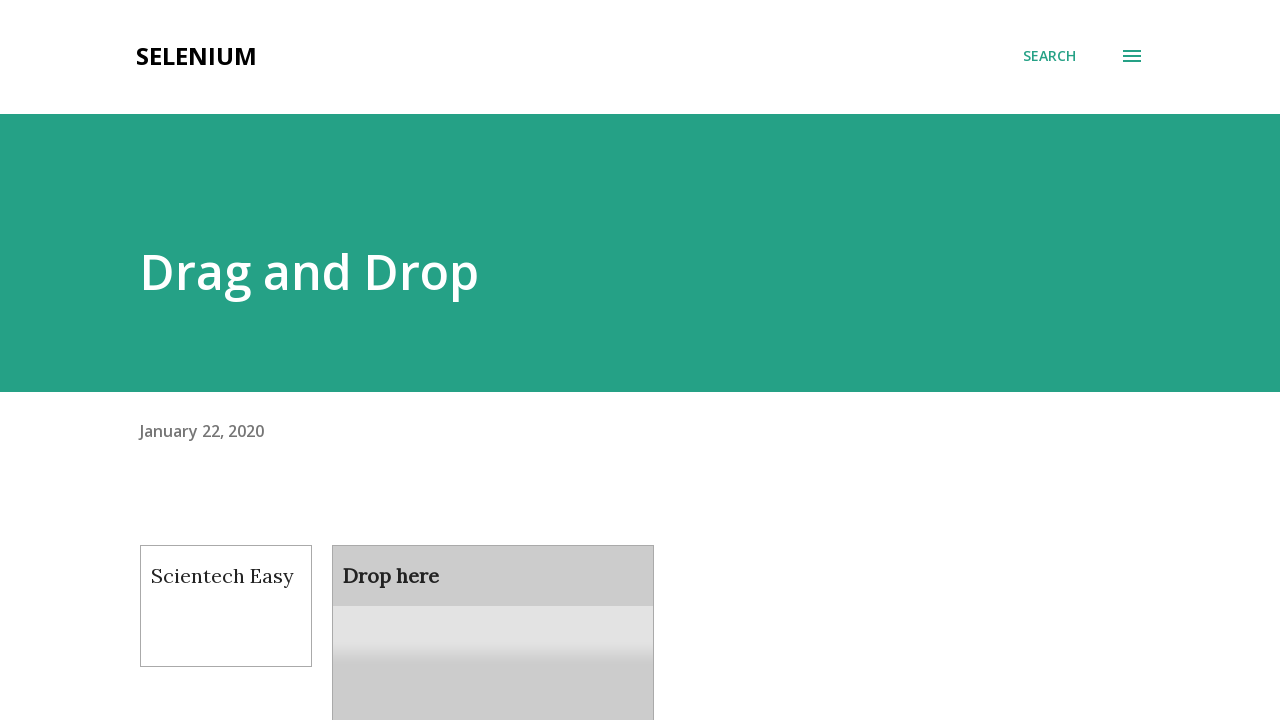

Dragged source element to target element at (493, 609)
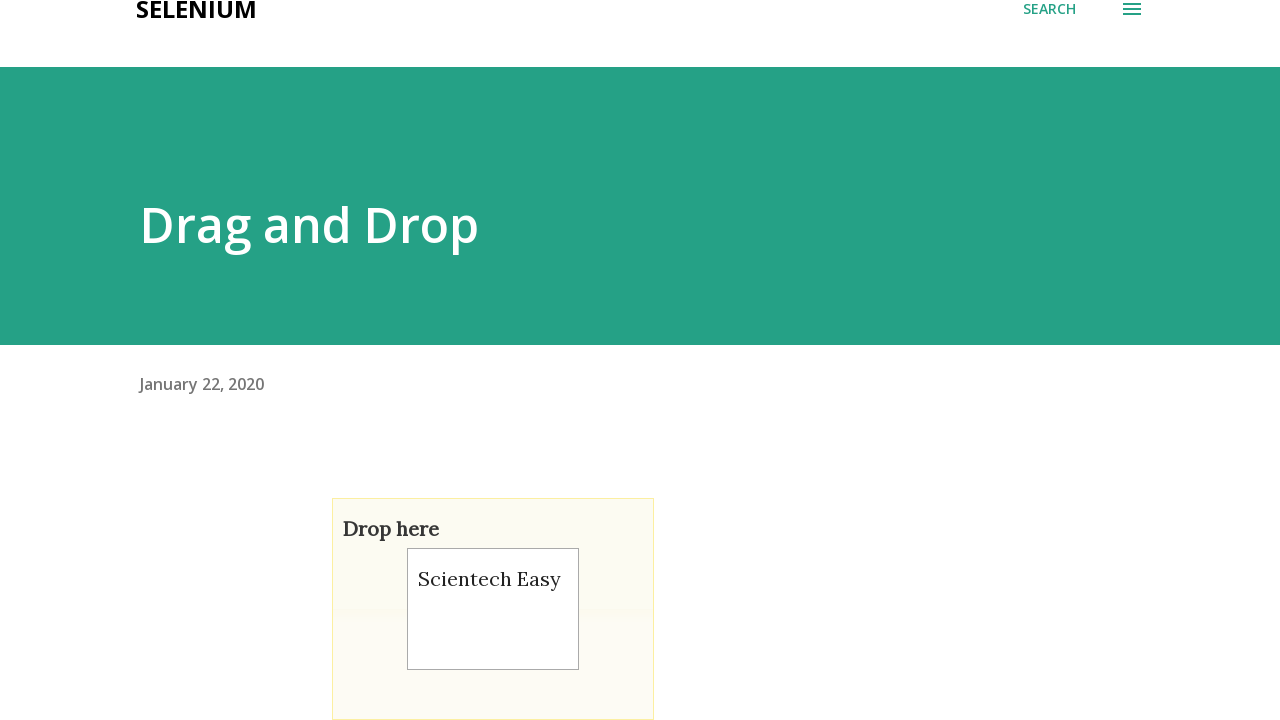

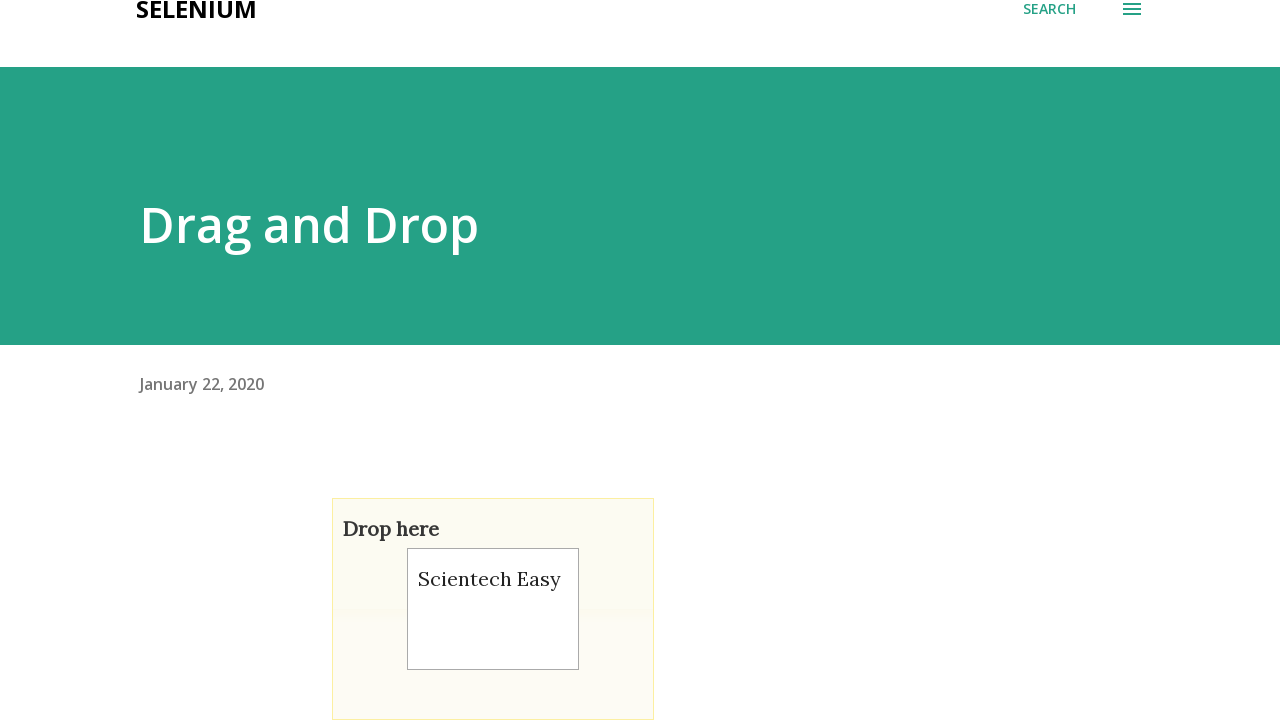